Tests jQuery UI drag and drop functionality by dragging an element from source to target within an iframe

Starting URL: https://jqueryui.com/droppable/

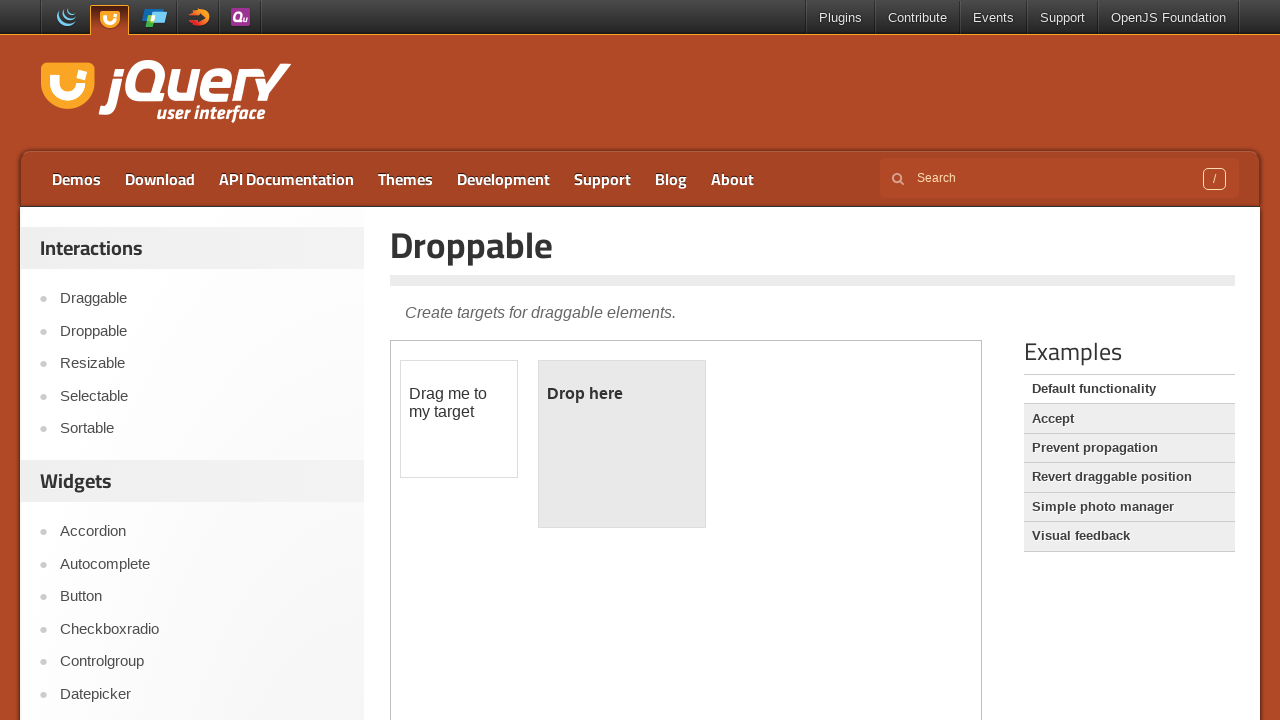

Counted 1 iframe(s) on the page
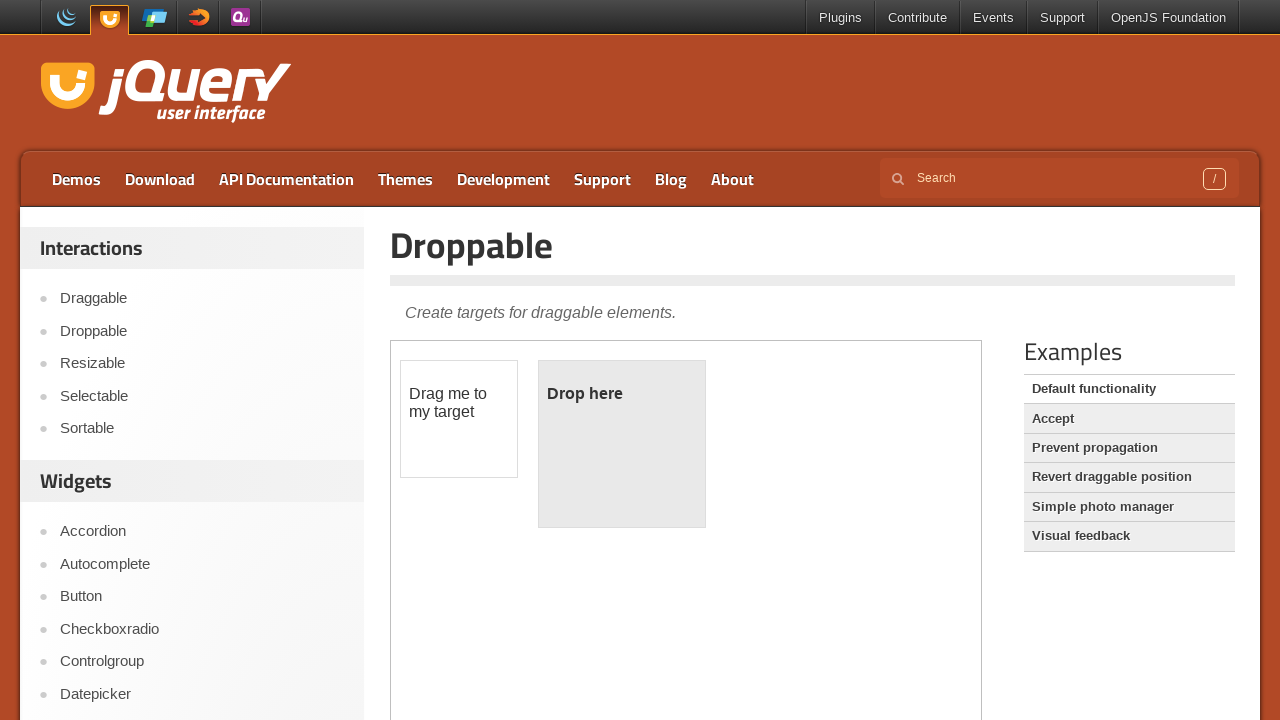

Located demo iframe
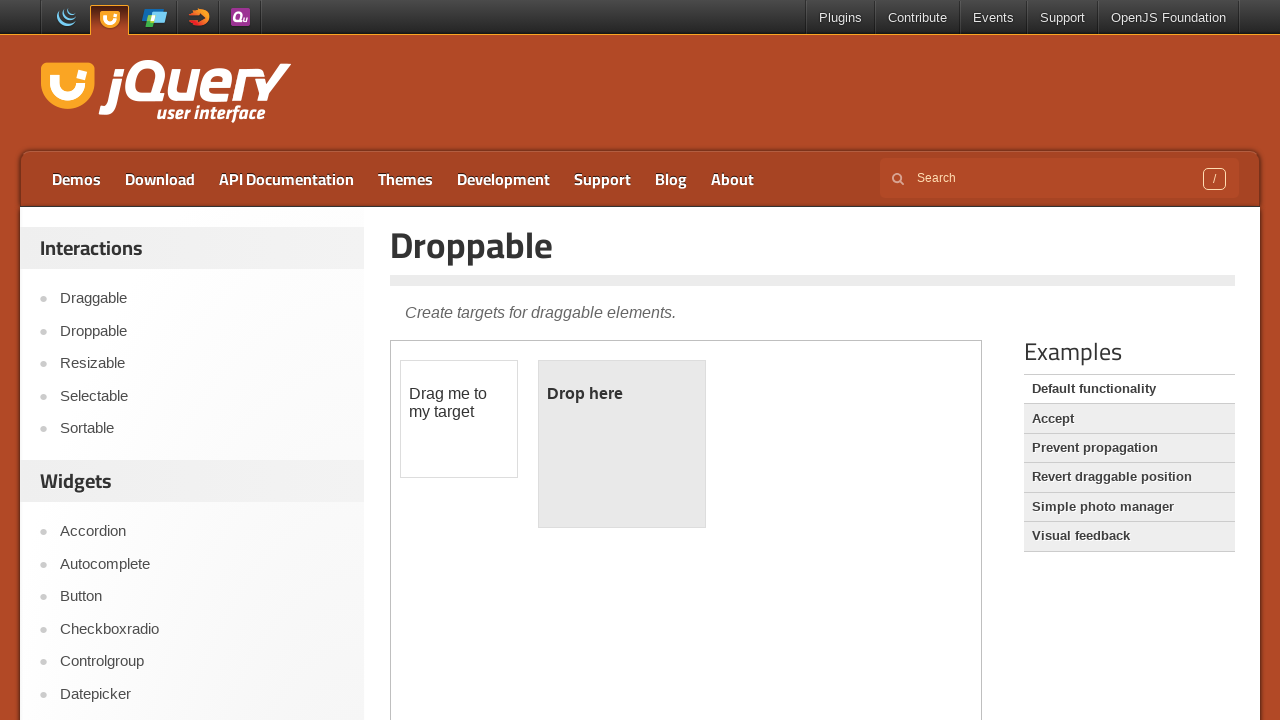

Retrieved draggable element text: '
	Drag me to my target
'
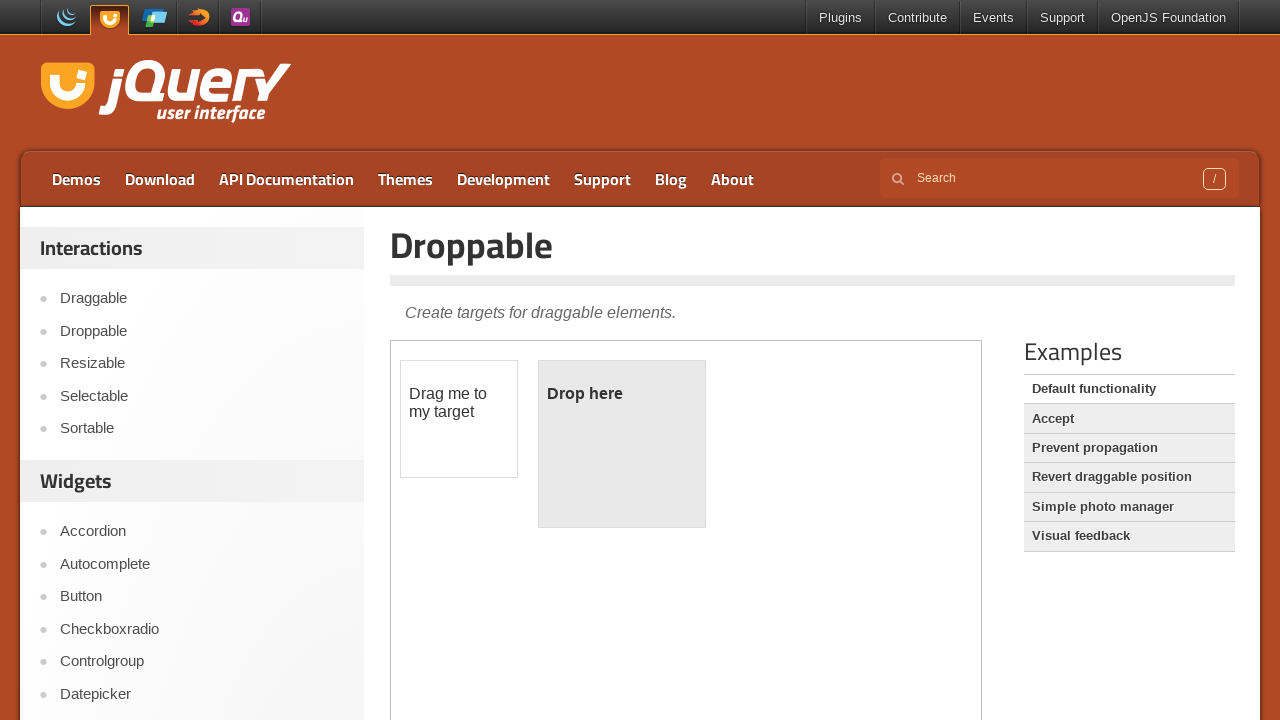

Located draggable and droppable elements
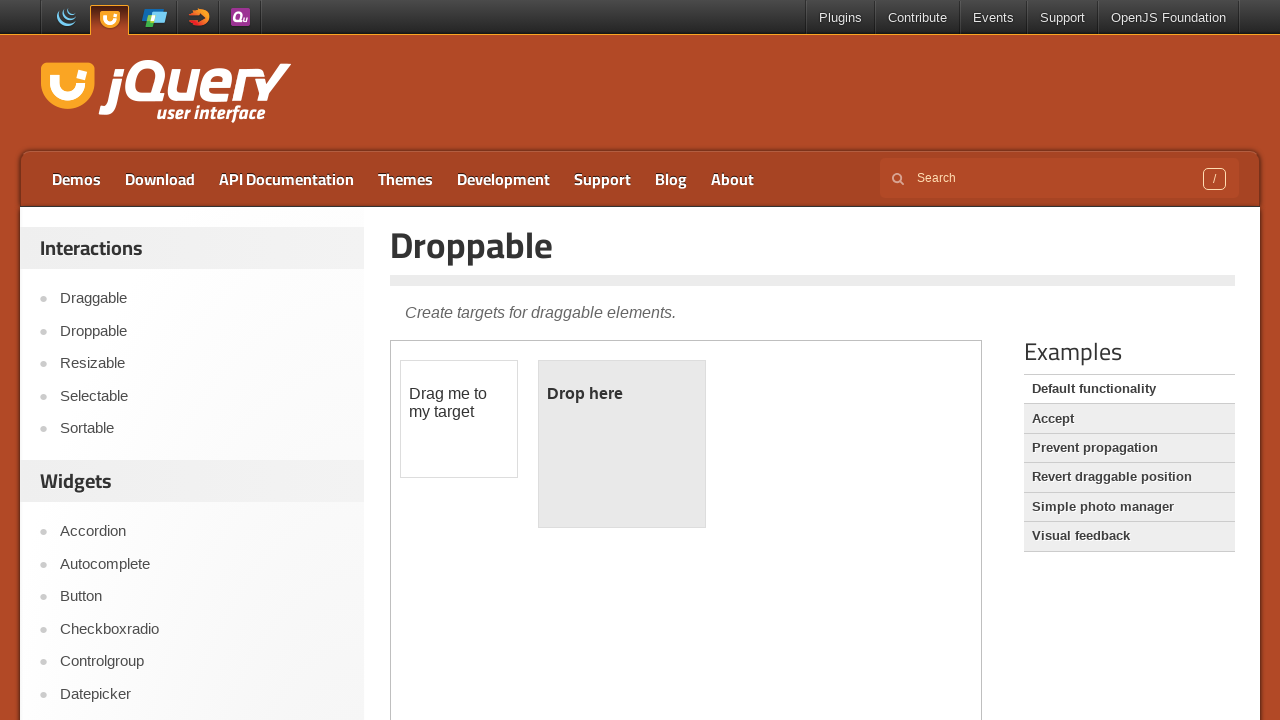

Dragged element from source to target within iframe at (622, 444)
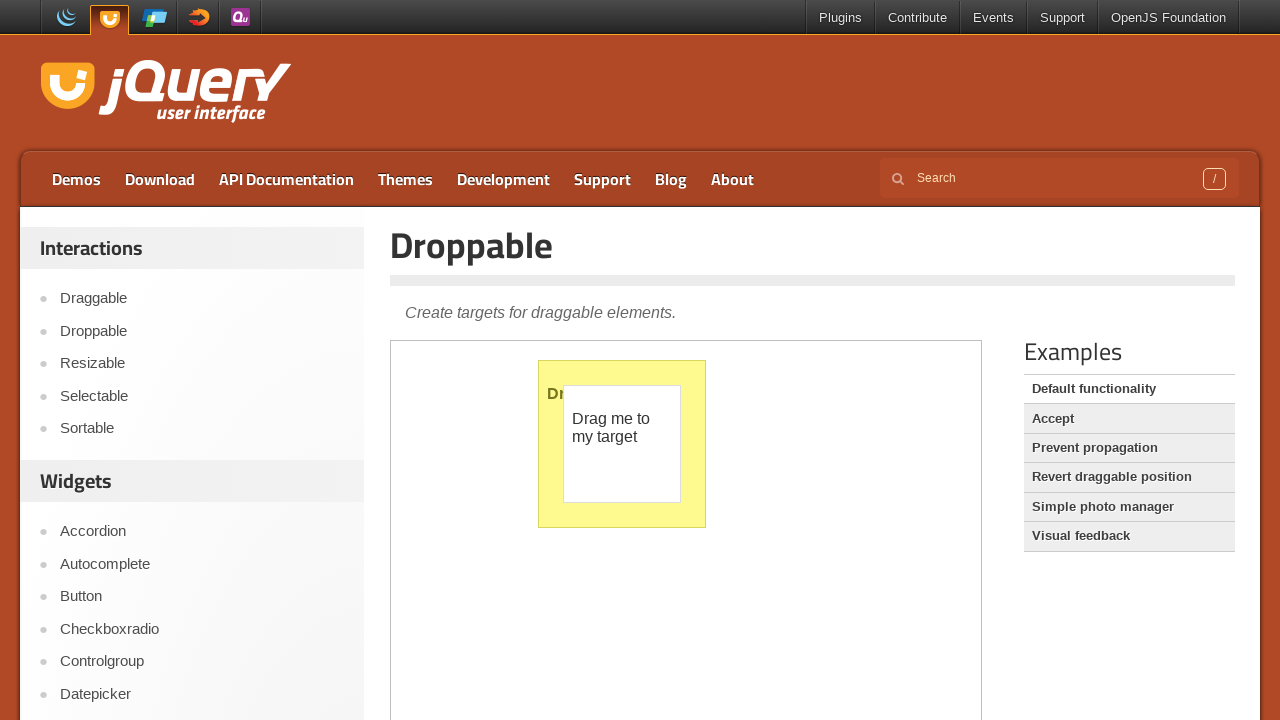

Retrieved page title: 'Droppable'
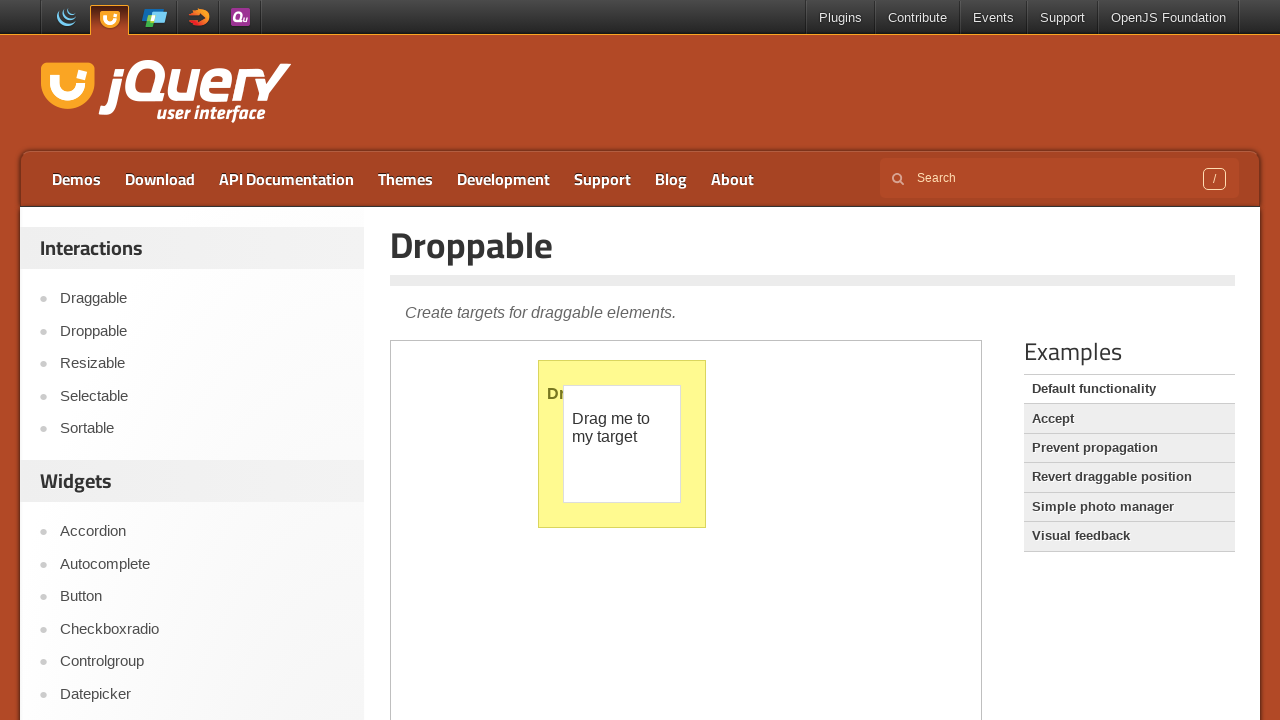

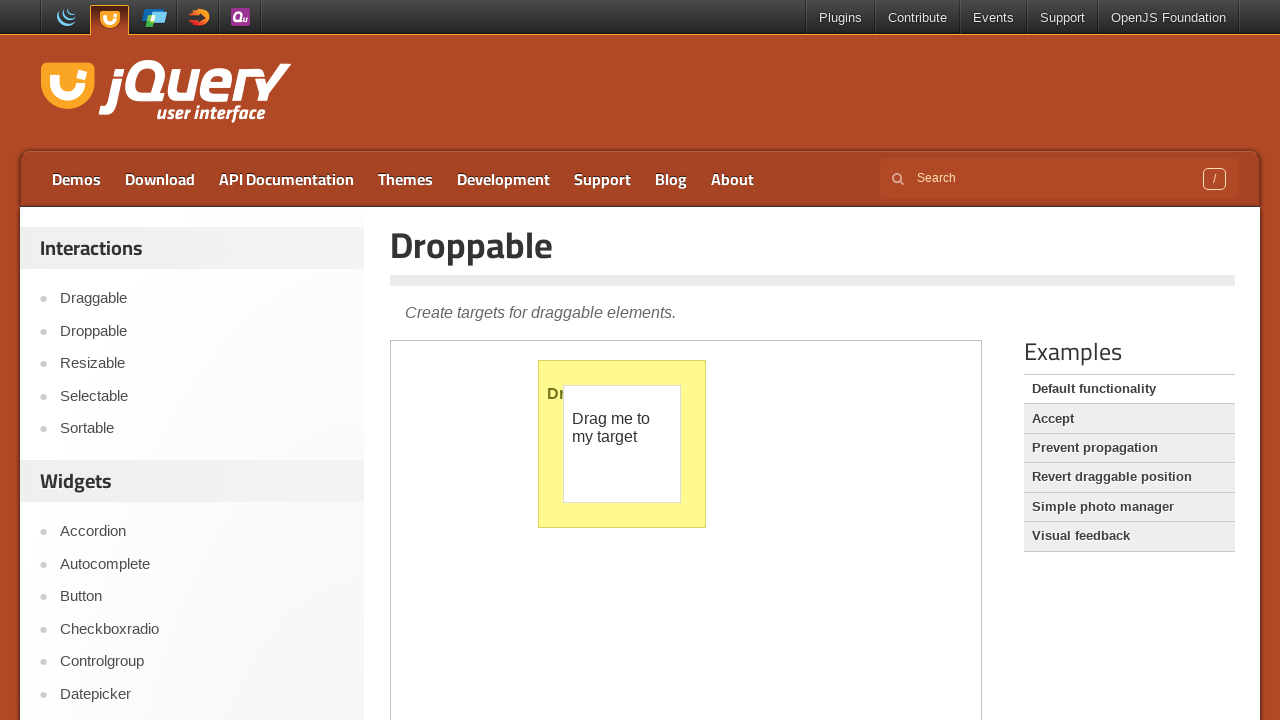